Tests that the sign-in link element is displayed on the Rediff homepage

Starting URL: https://www.rediff.com/

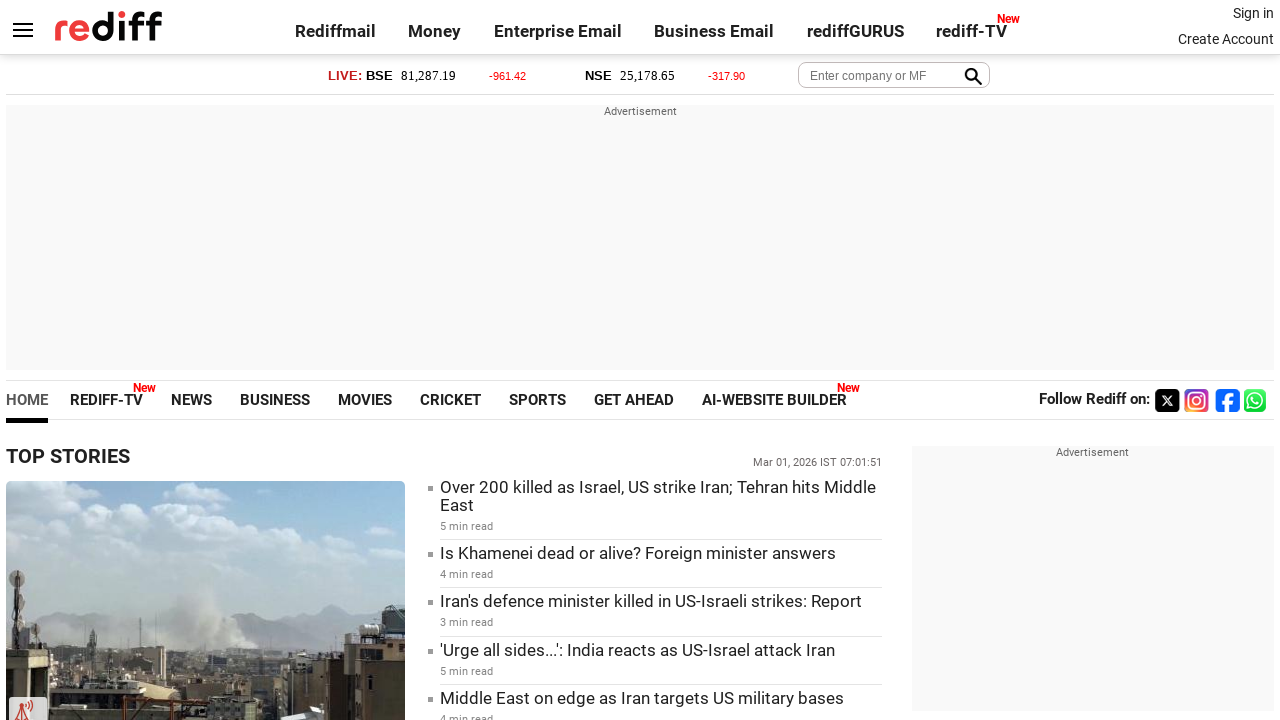

Navigated to Rediff homepage
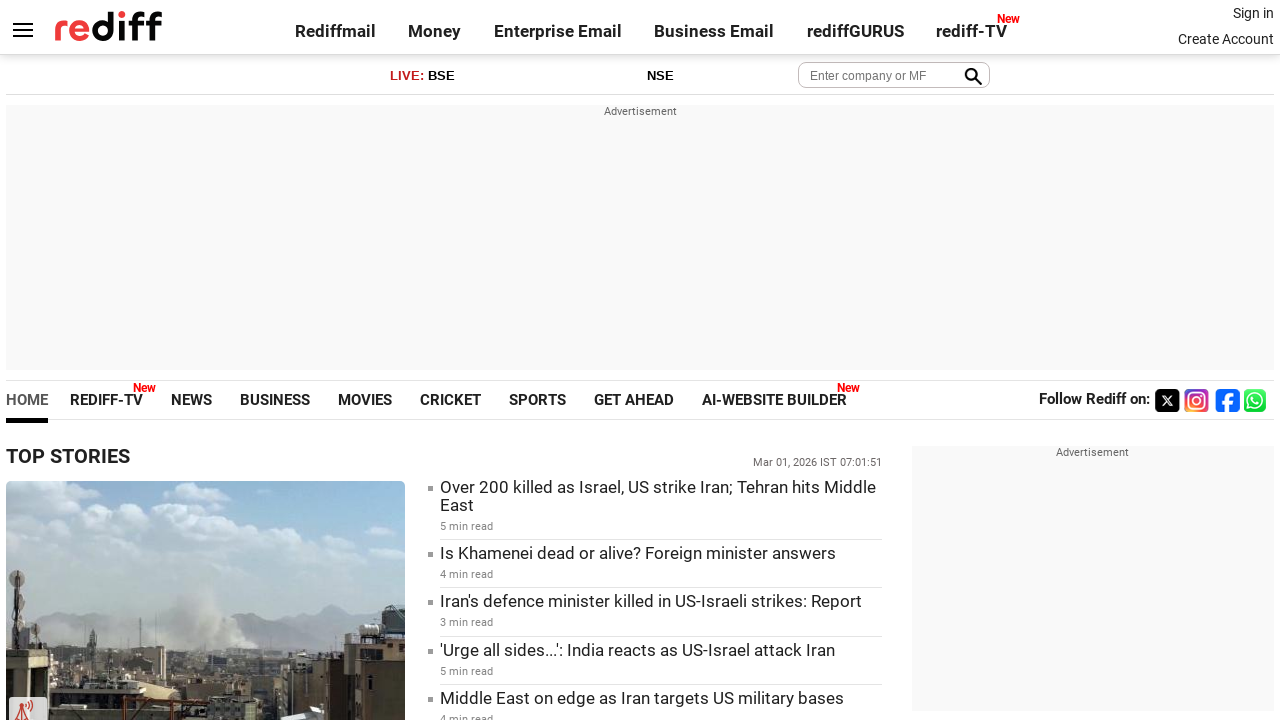

Located sign-in link element
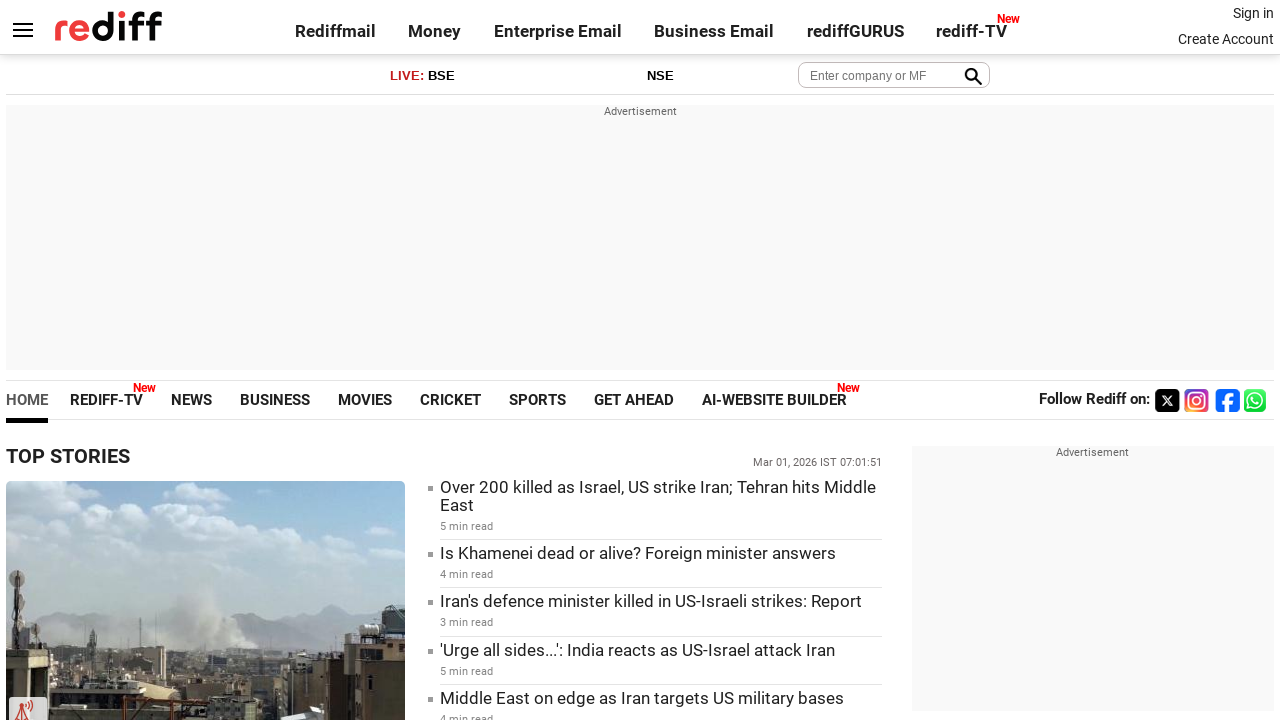

Verified sign-in link element is displayed on Rediff homepage
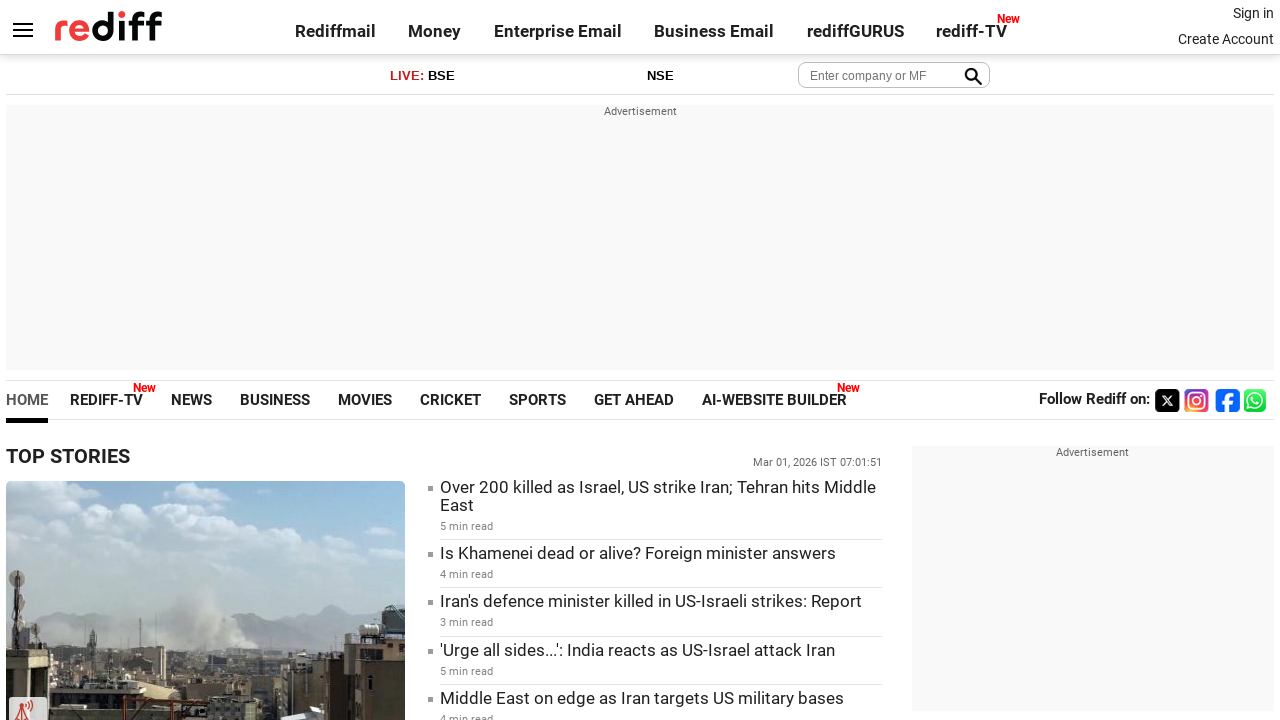

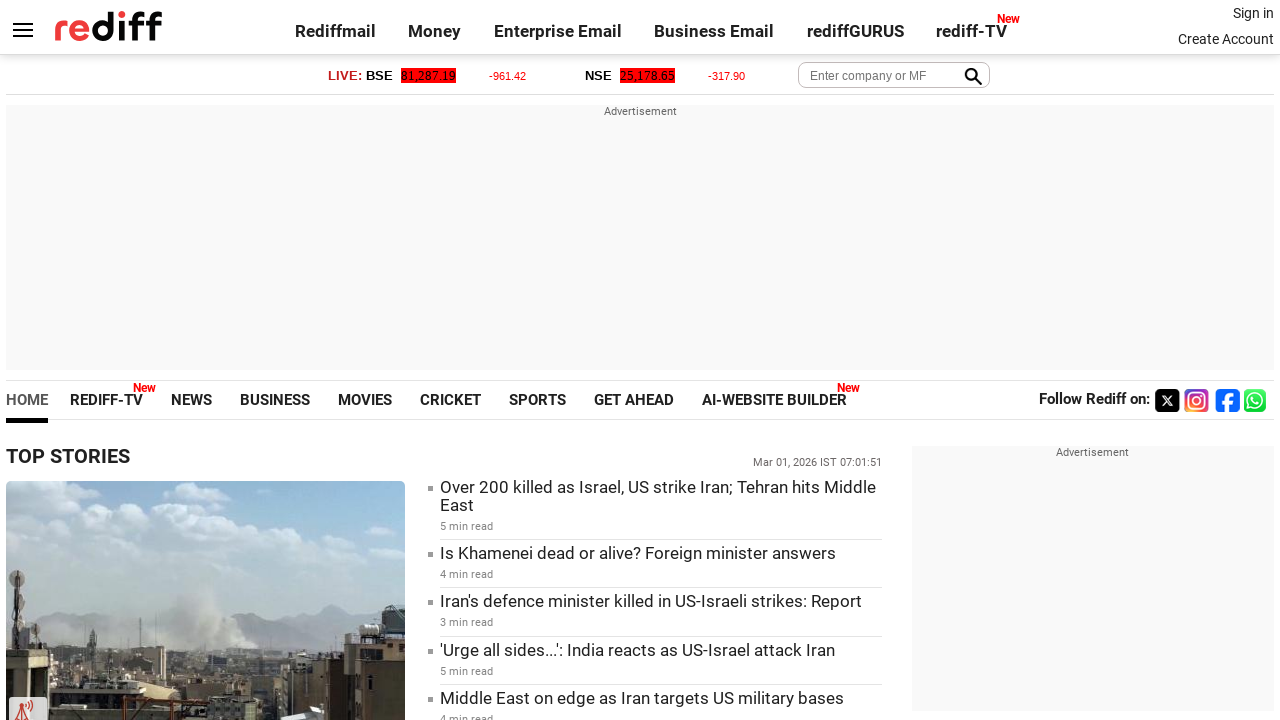